Tests keyboard navigation on the Selenium downloads page by pressing Tab multiple times to navigate through focusable elements and then pressing Enter to activate the focused element

Starting URL: https://www.selenium.dev/downloads/

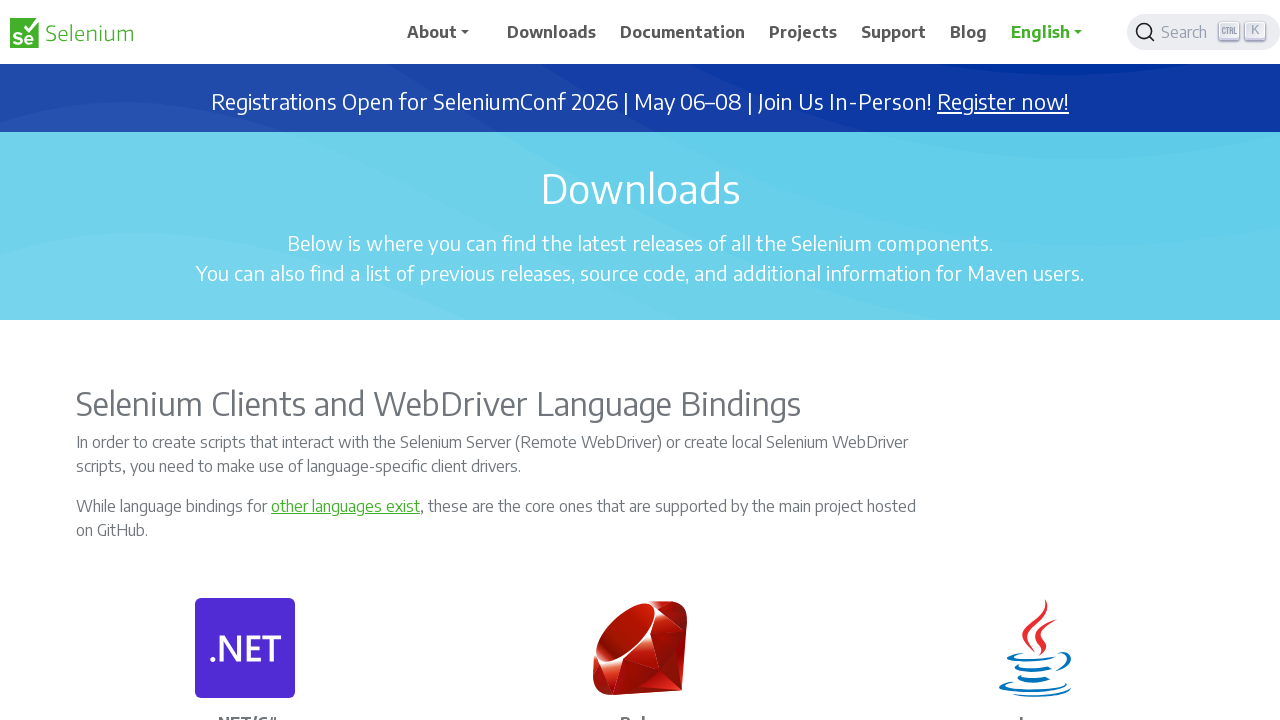

Pressed Tab to navigate to first focusable element
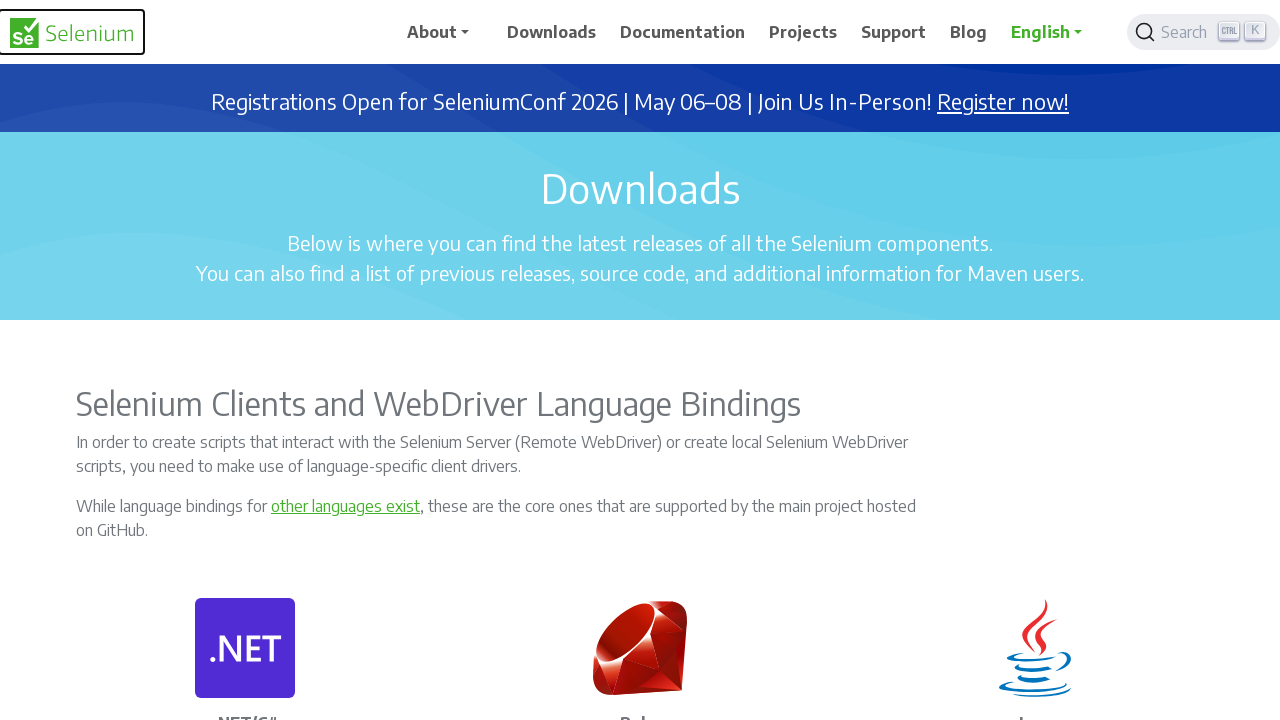

Waited 2 seconds after first Tab press
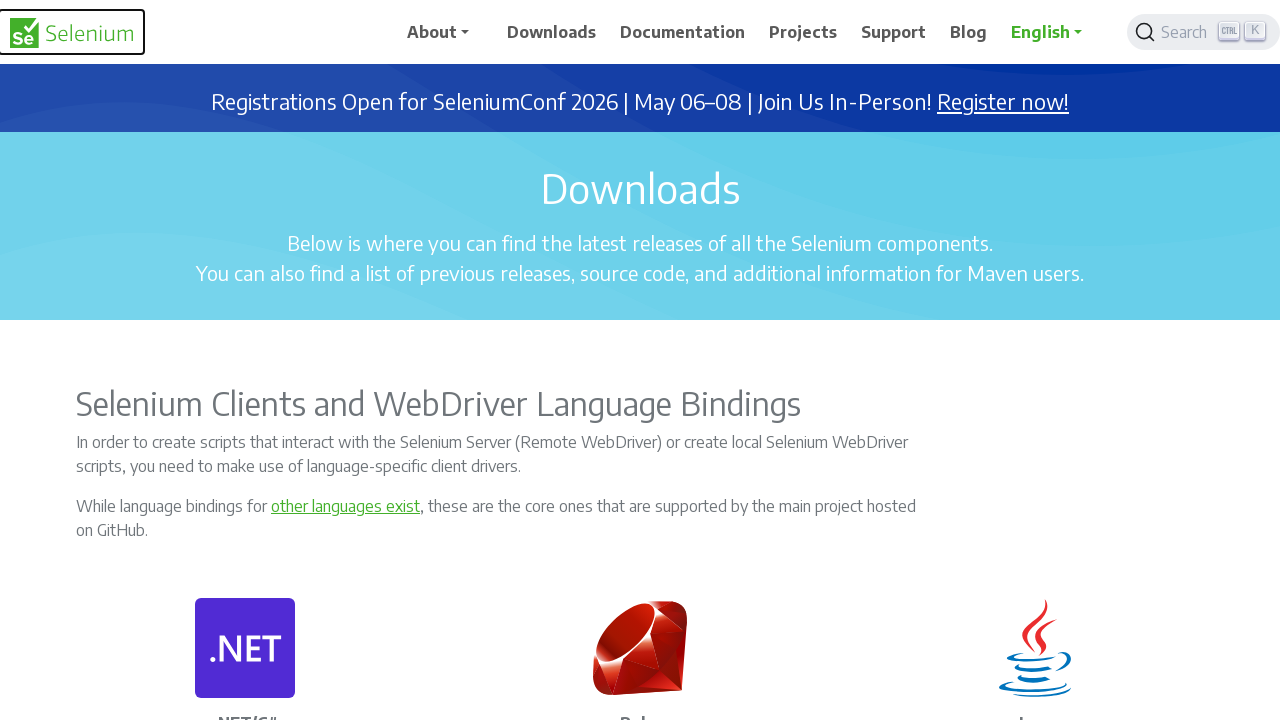

Pressed Tab to navigate to second focusable element
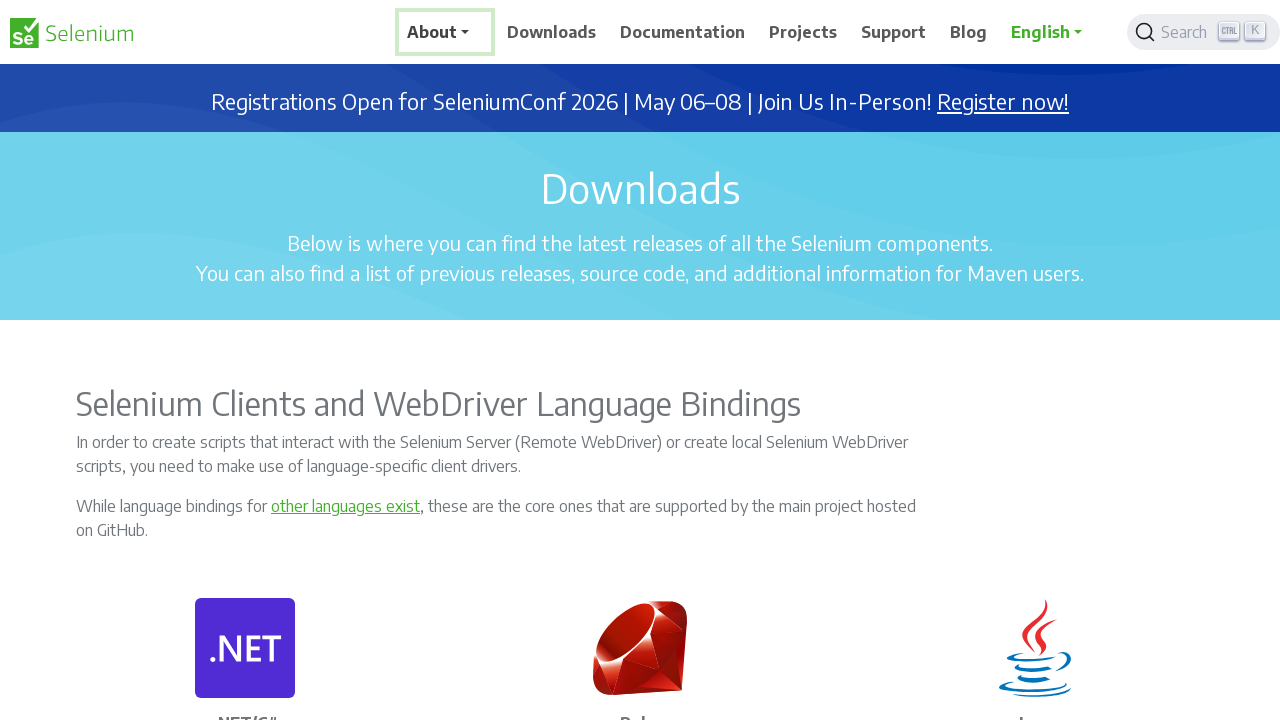

Waited 2 seconds after second Tab press
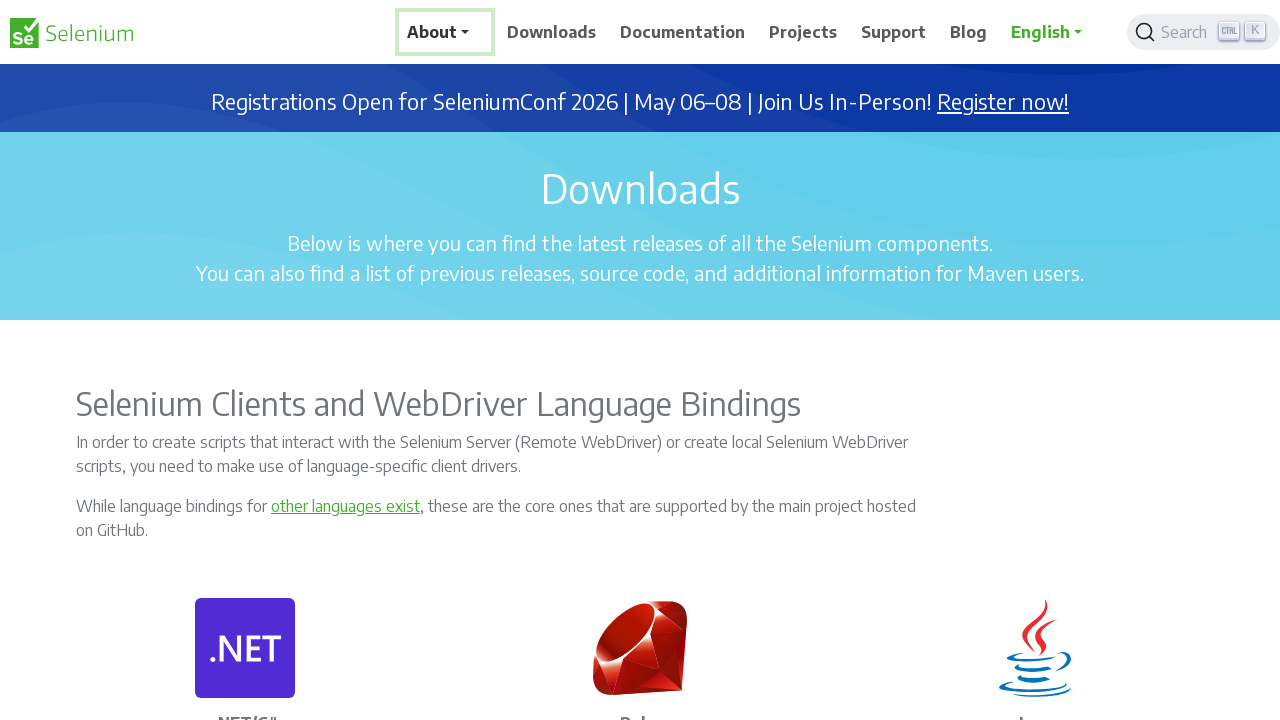

Pressed Tab to navigate to third focusable element
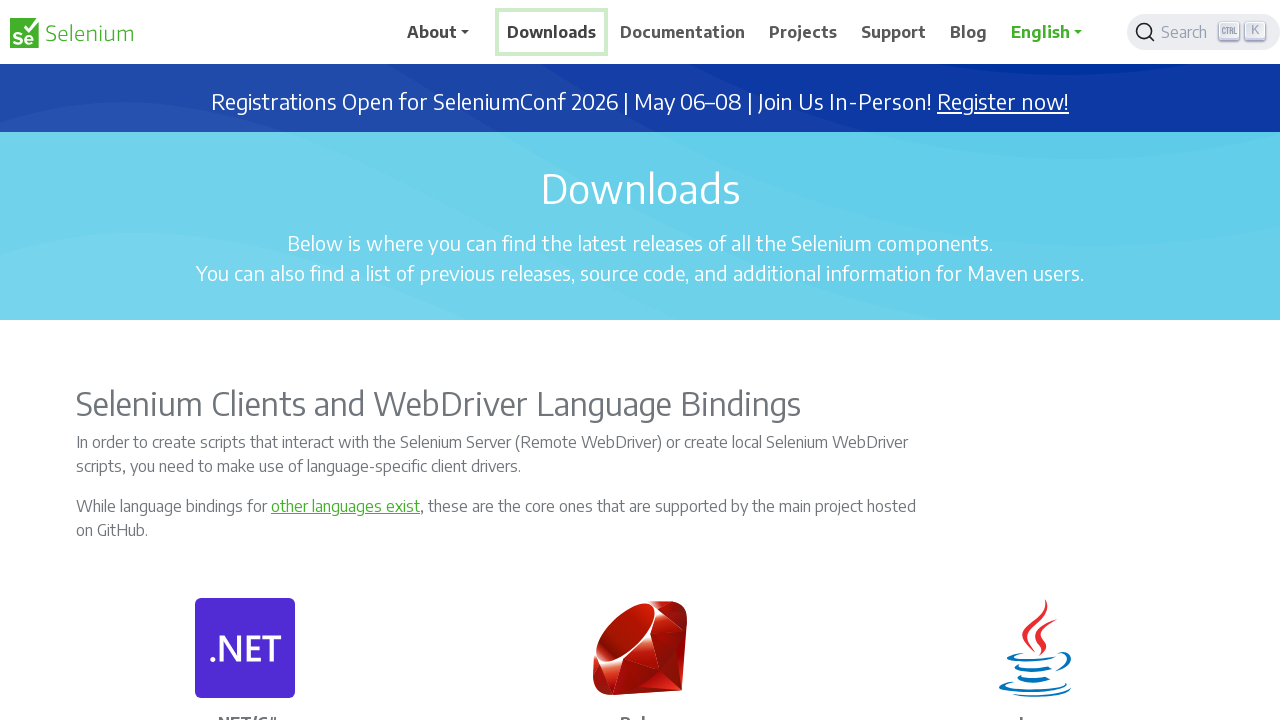

Waited 2 seconds after third Tab press
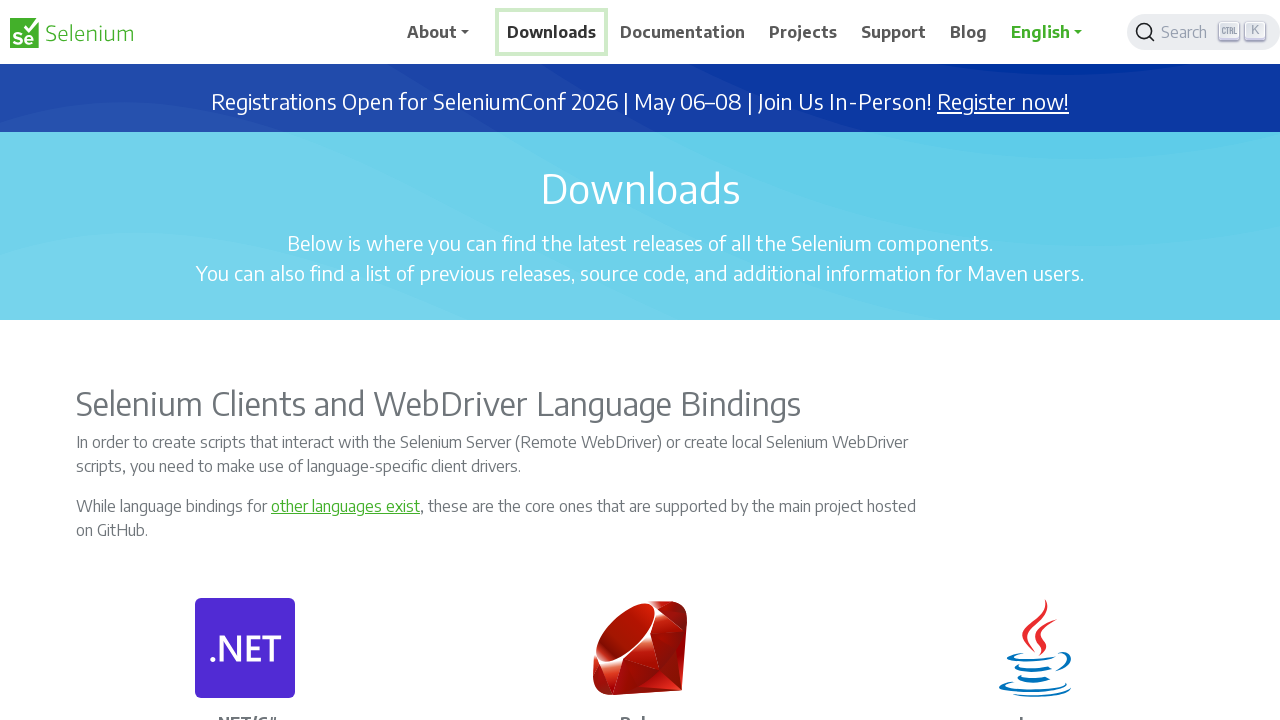

Pressed Tab to navigate to fourth focusable element
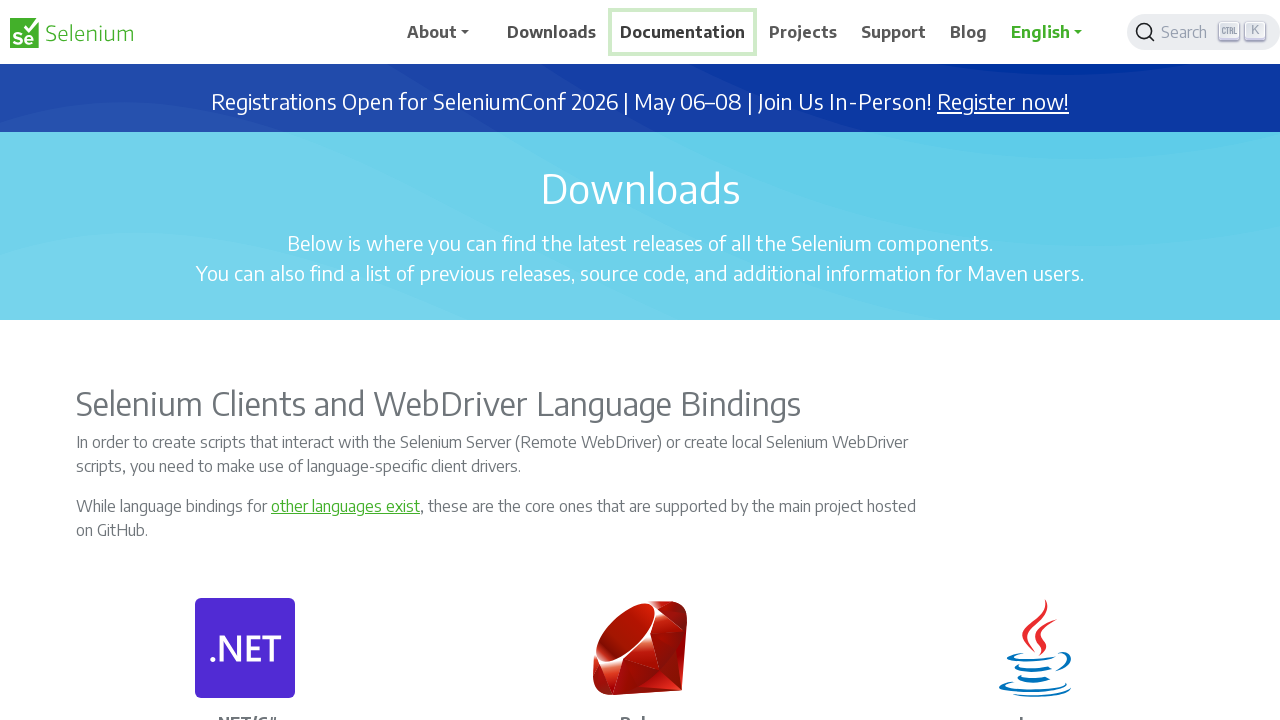

Waited 2 seconds after fourth Tab press
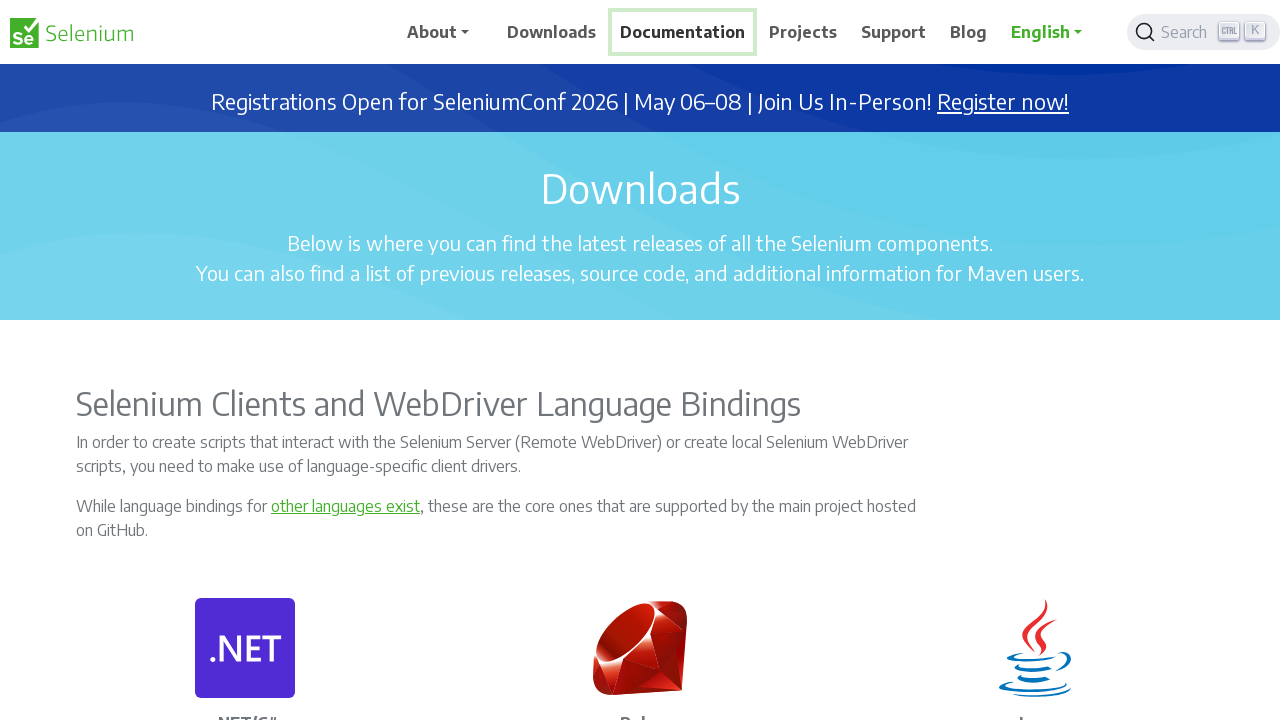

Pressed Enter to activate the focused element
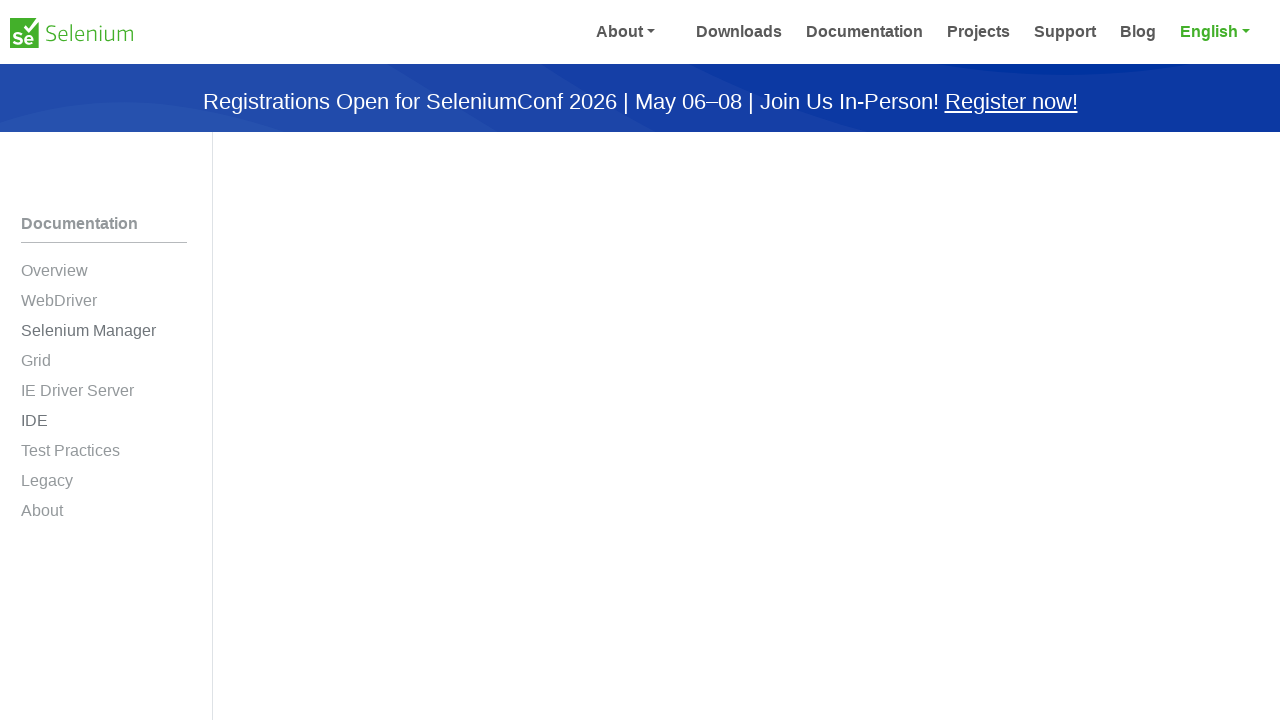

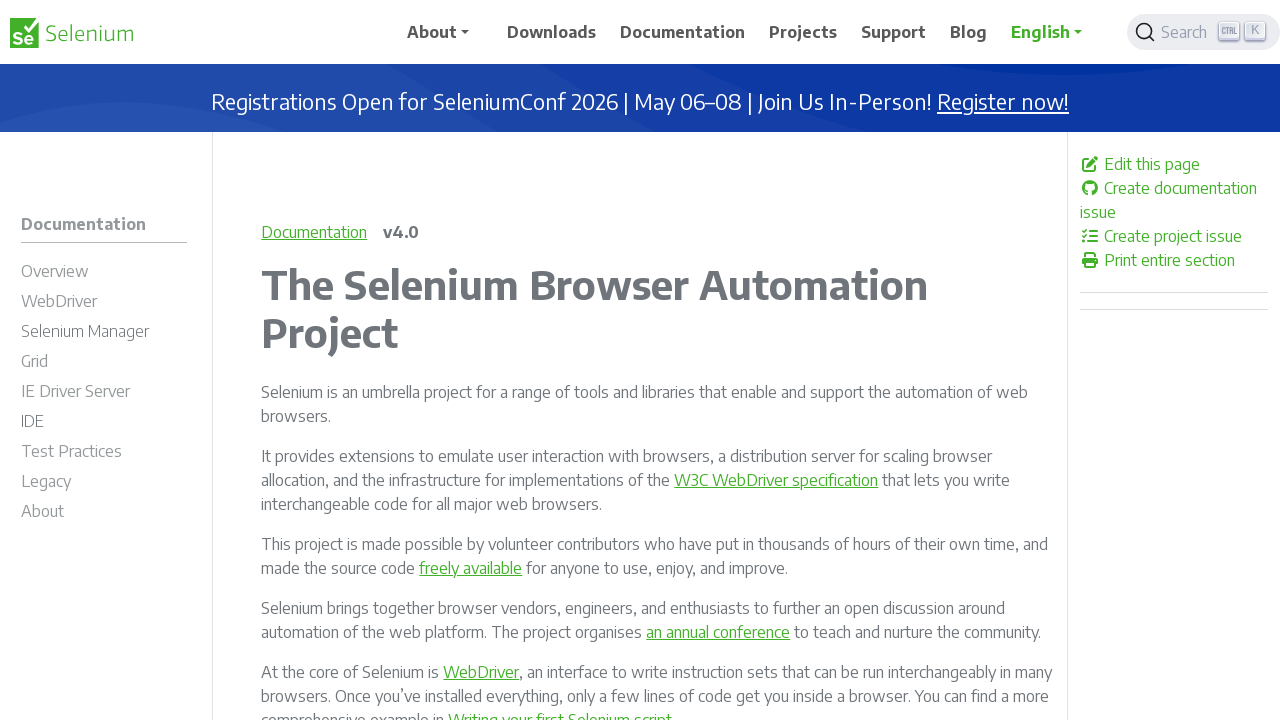